Tests basic browser navigation functionality including navigating to different URLs, using back/forward buttons, and refreshing the page.

Starting URL: https://rahulshettyacademy.com

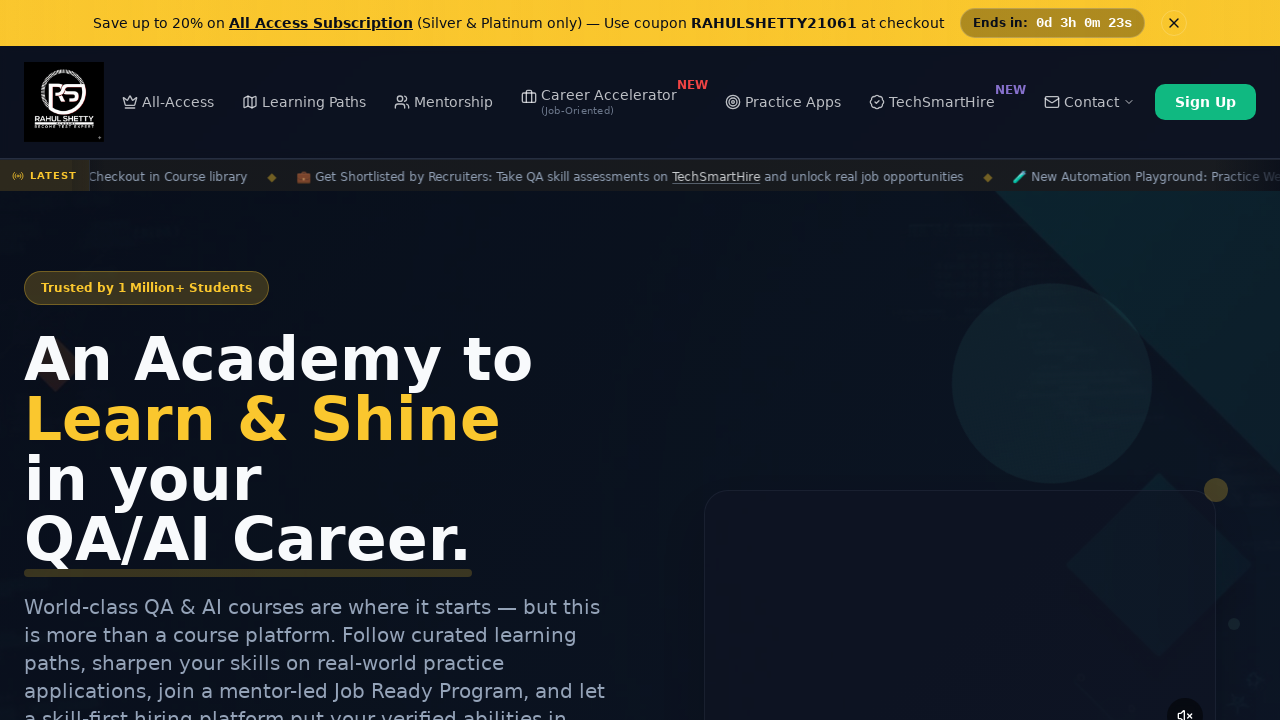

Navigated to YouTube homepage
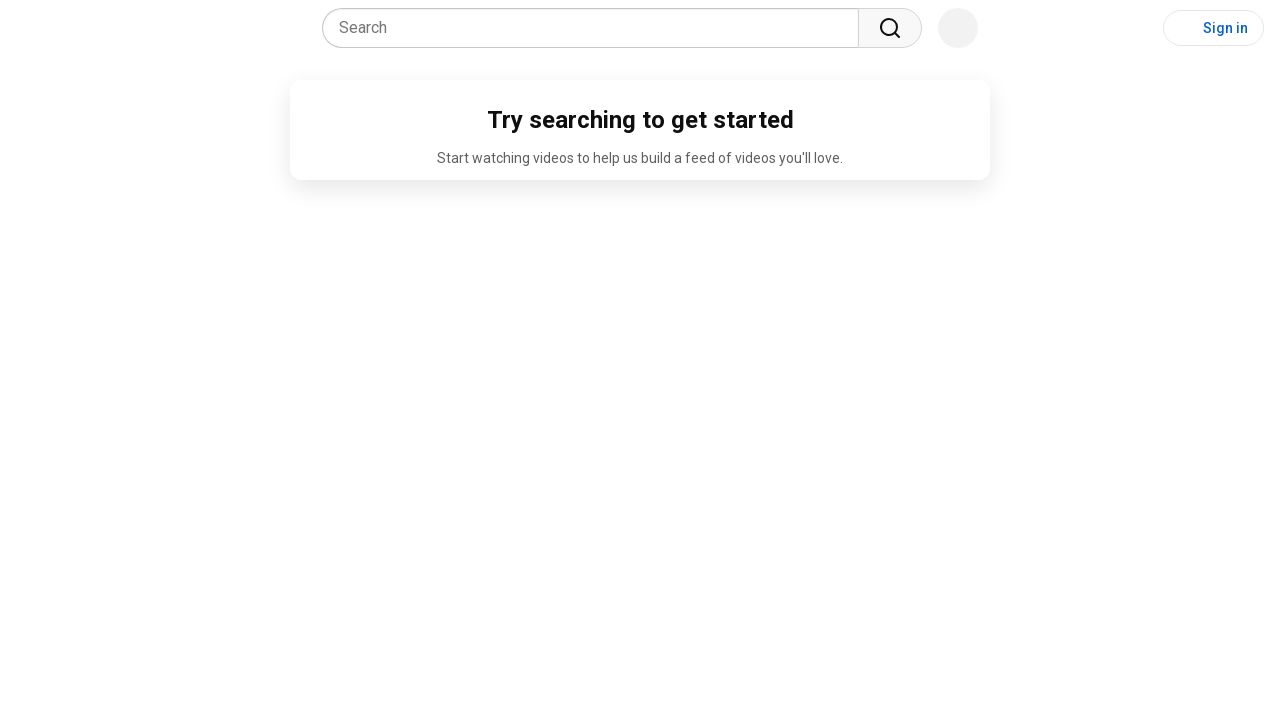

Navigated back to previous page (rahulshettyacademy.com)
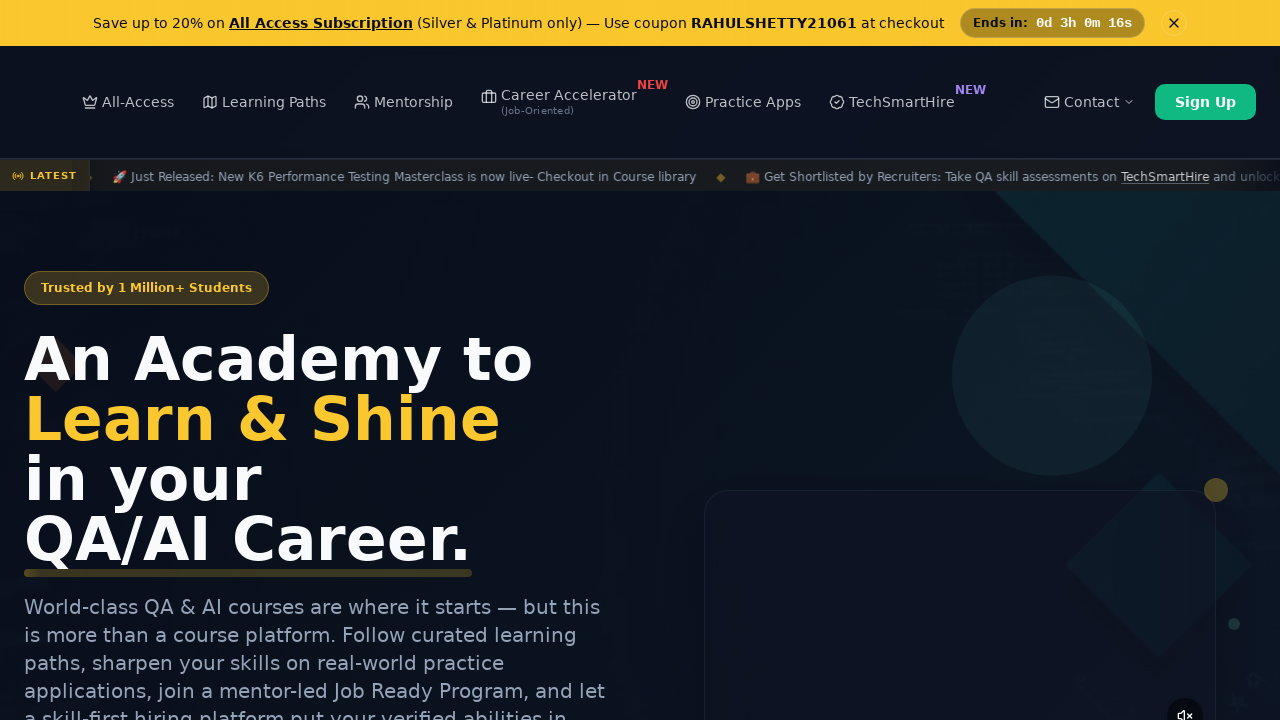

Navigated forward to YouTube
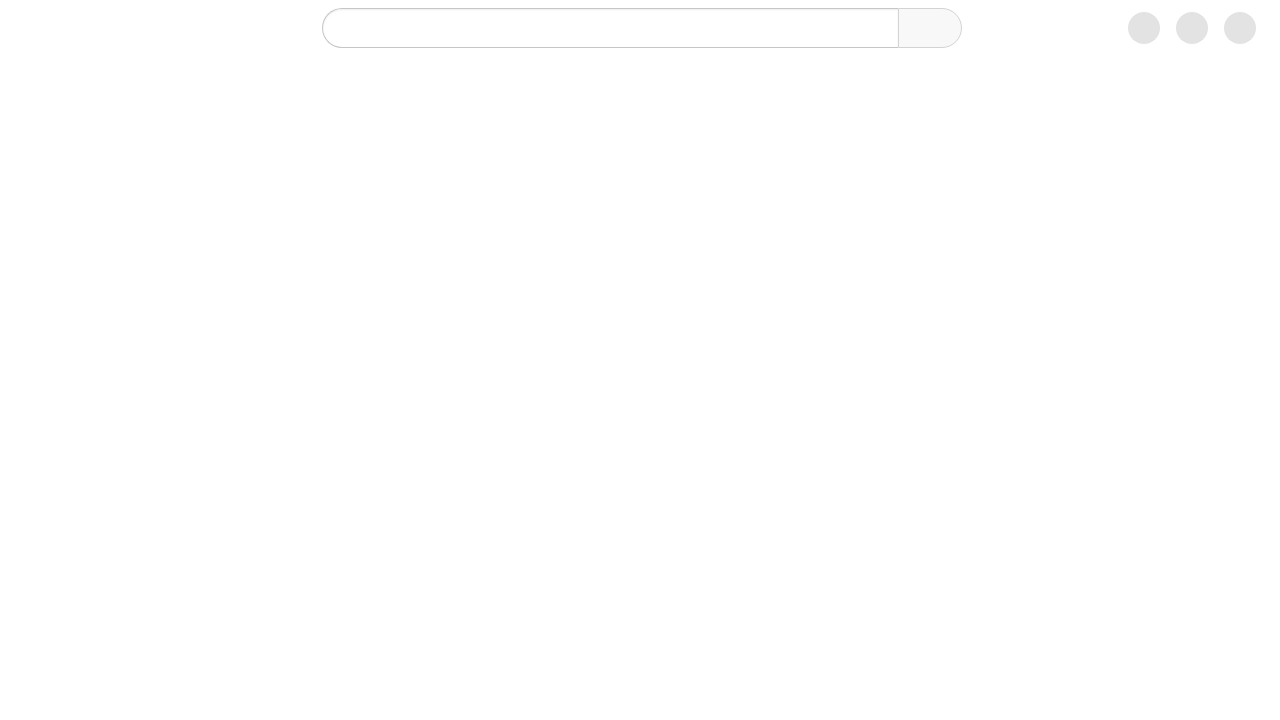

Refreshed the current page
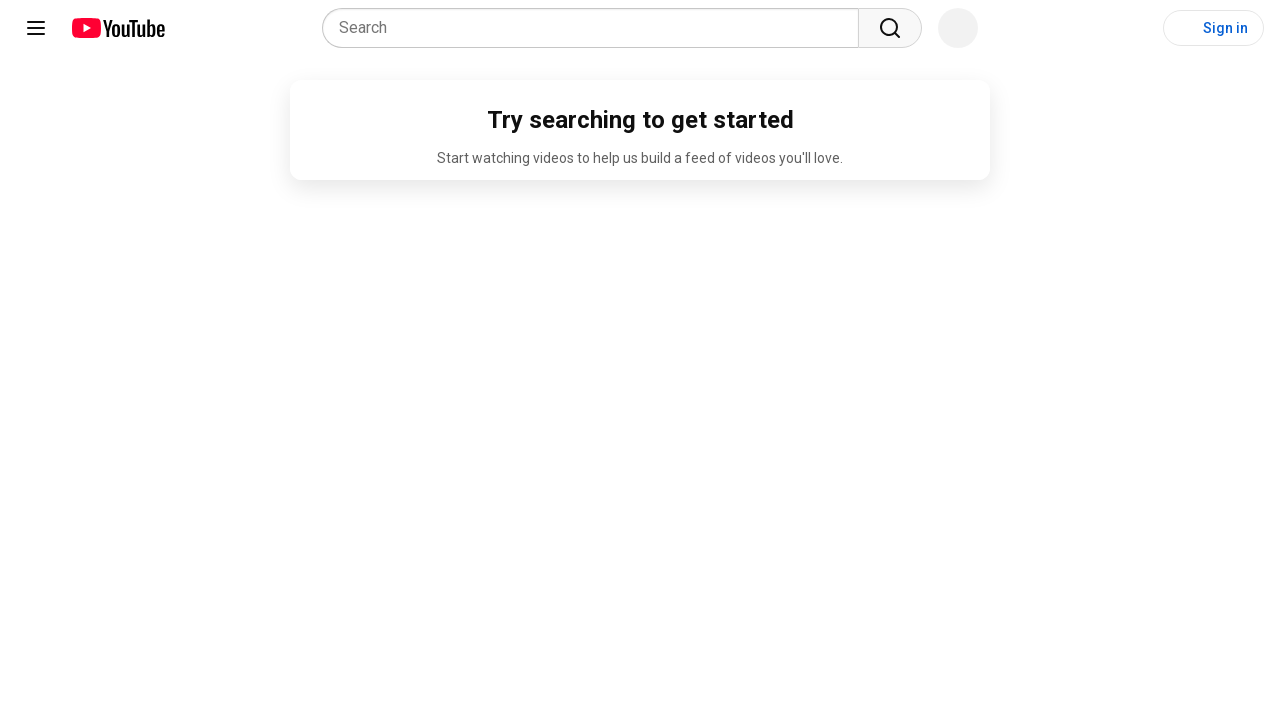

Waited for page to load after refresh (domcontentloaded)
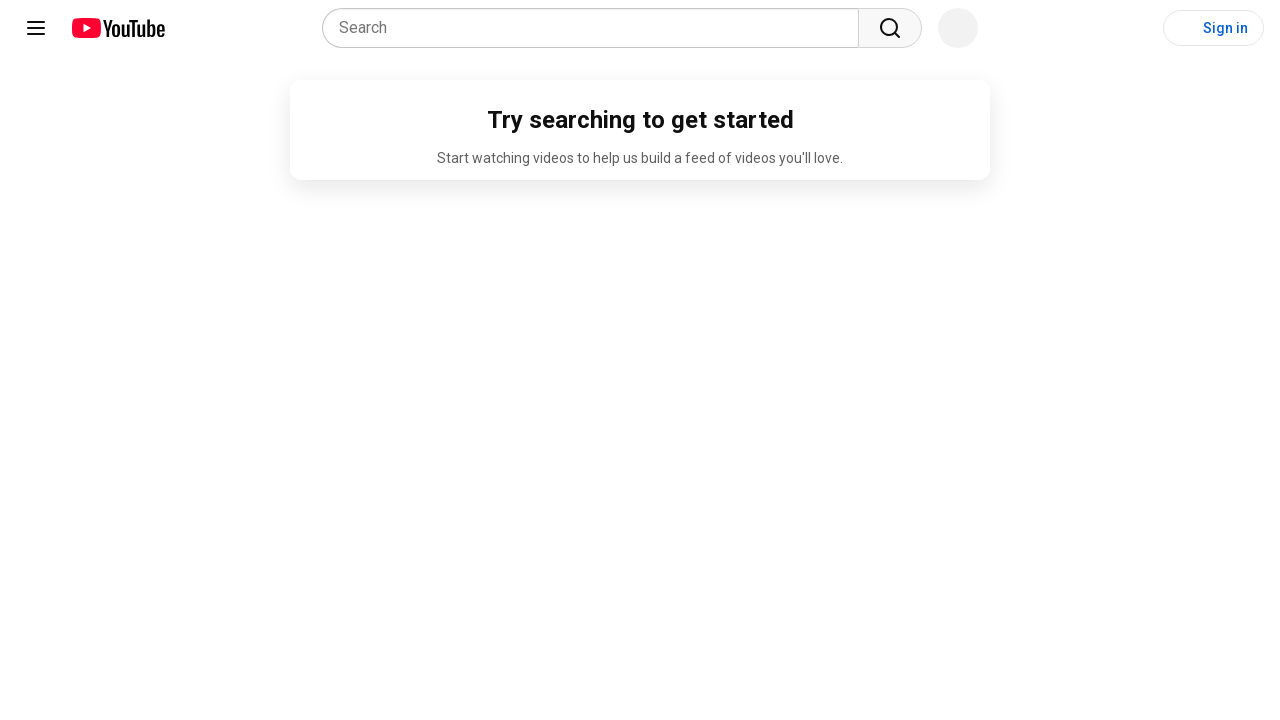

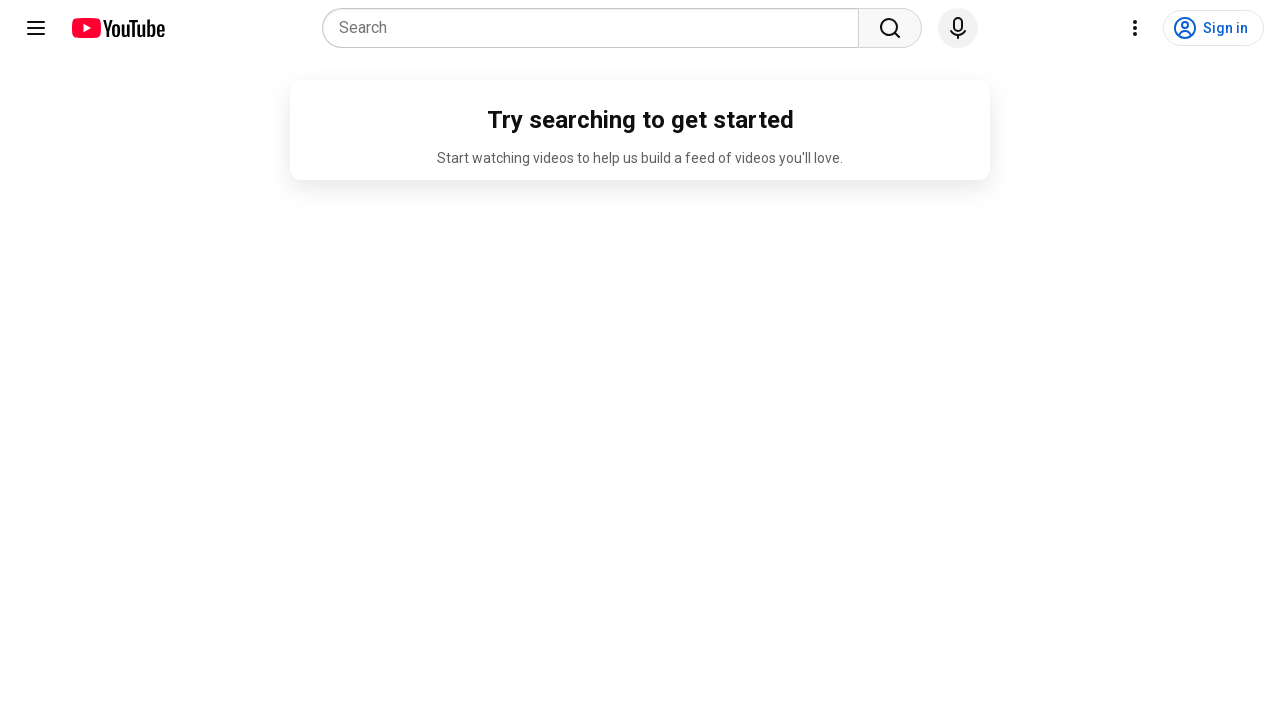